Navigates to the Rahul Shetty Academy automation practice page and verifies the presence of a button in the header section

Starting URL: https://rahulshettyacademy.com/AutomationPractice/

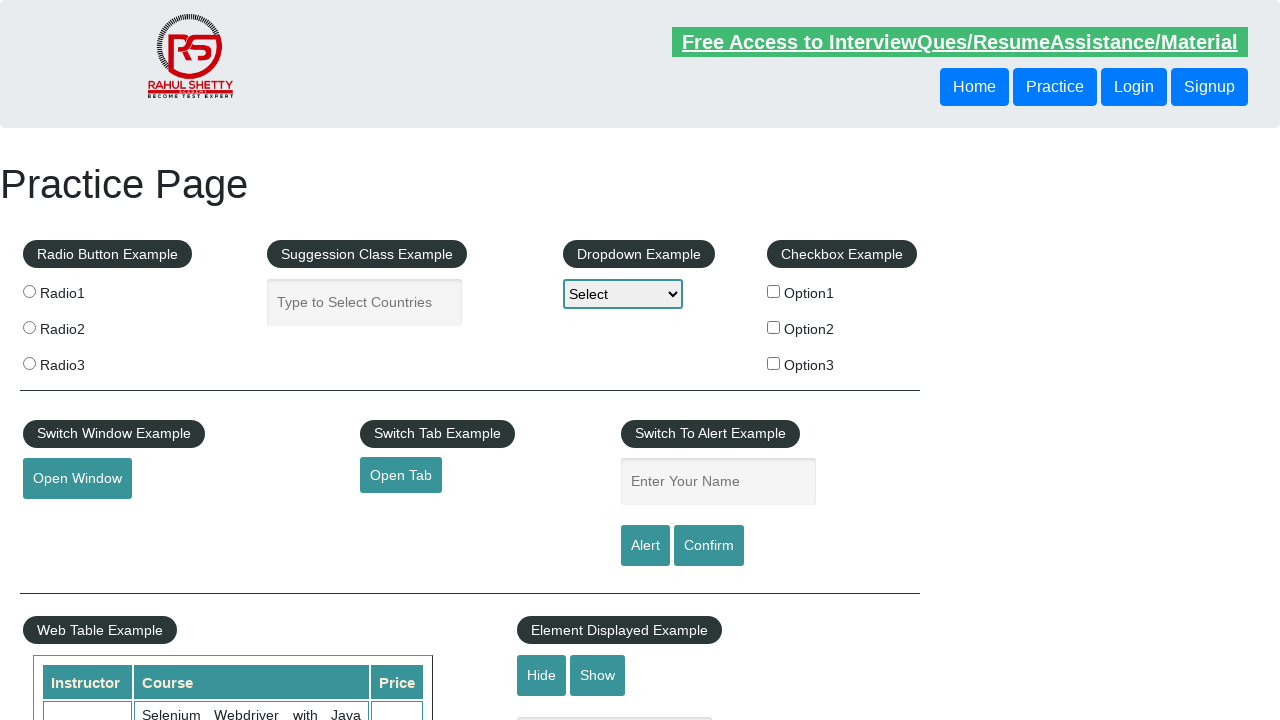

Located and waited for the second button in header div to be visible
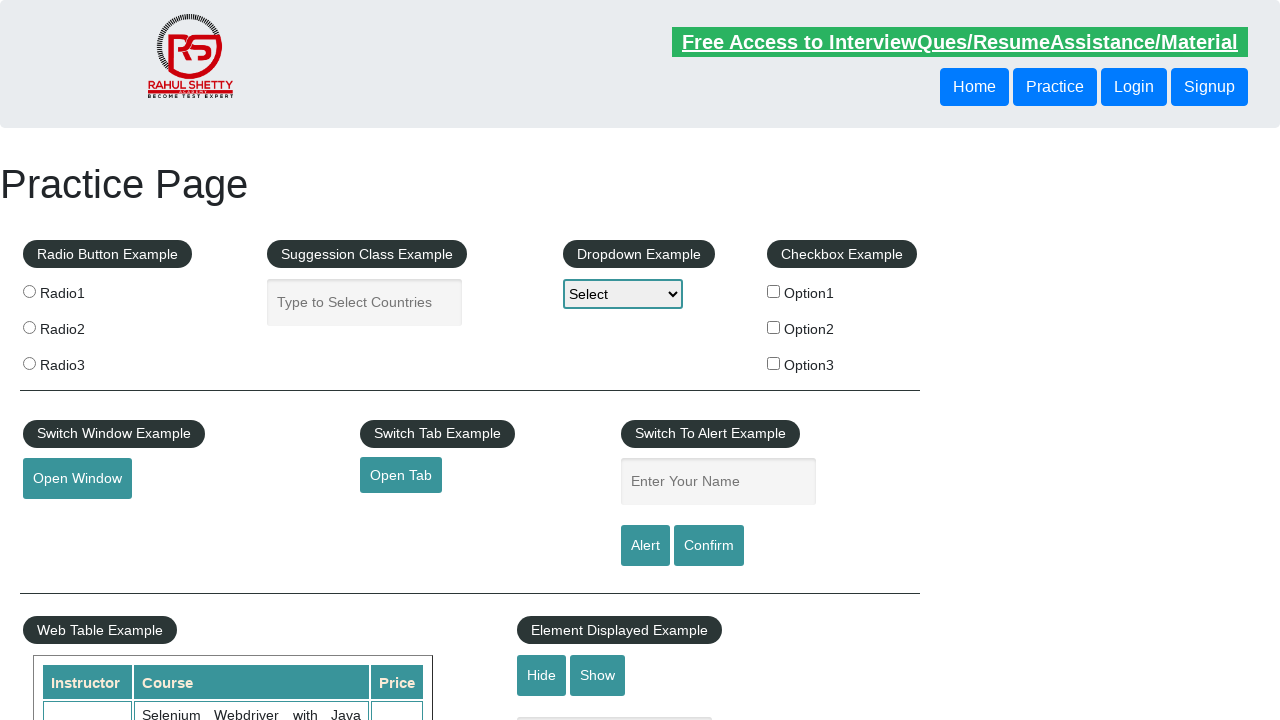

Retrieved button text content: 'Login'
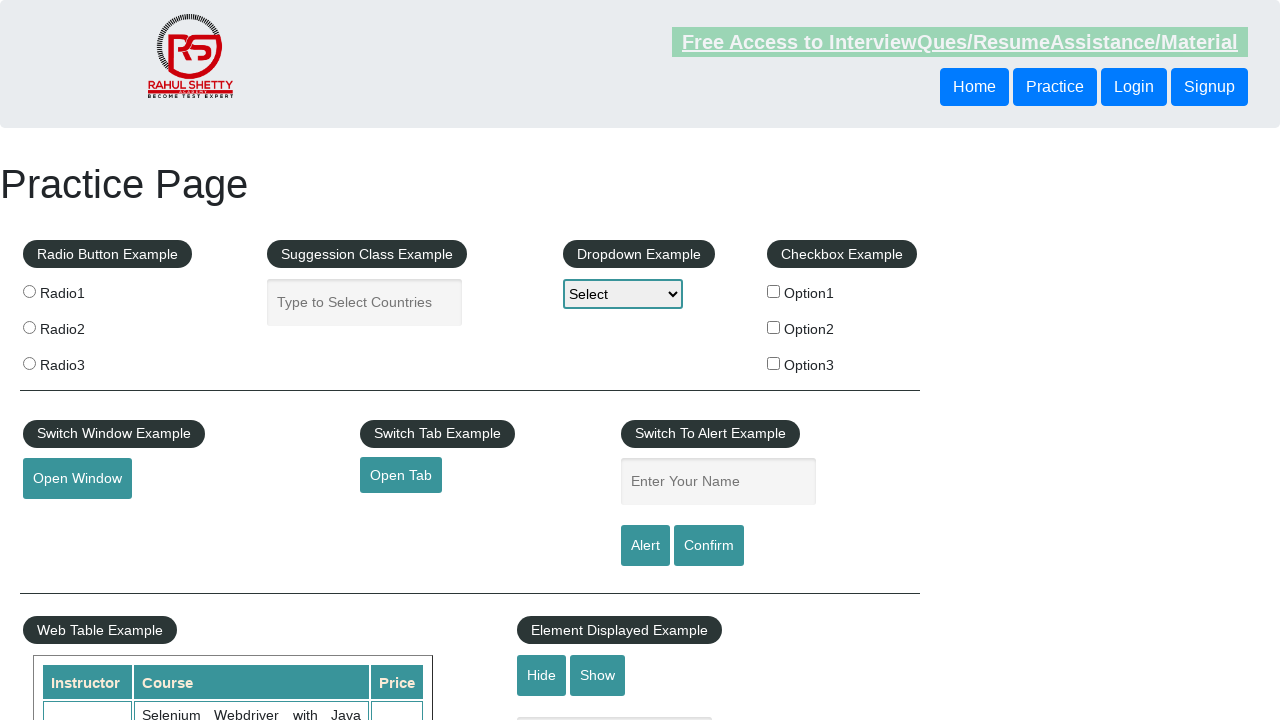

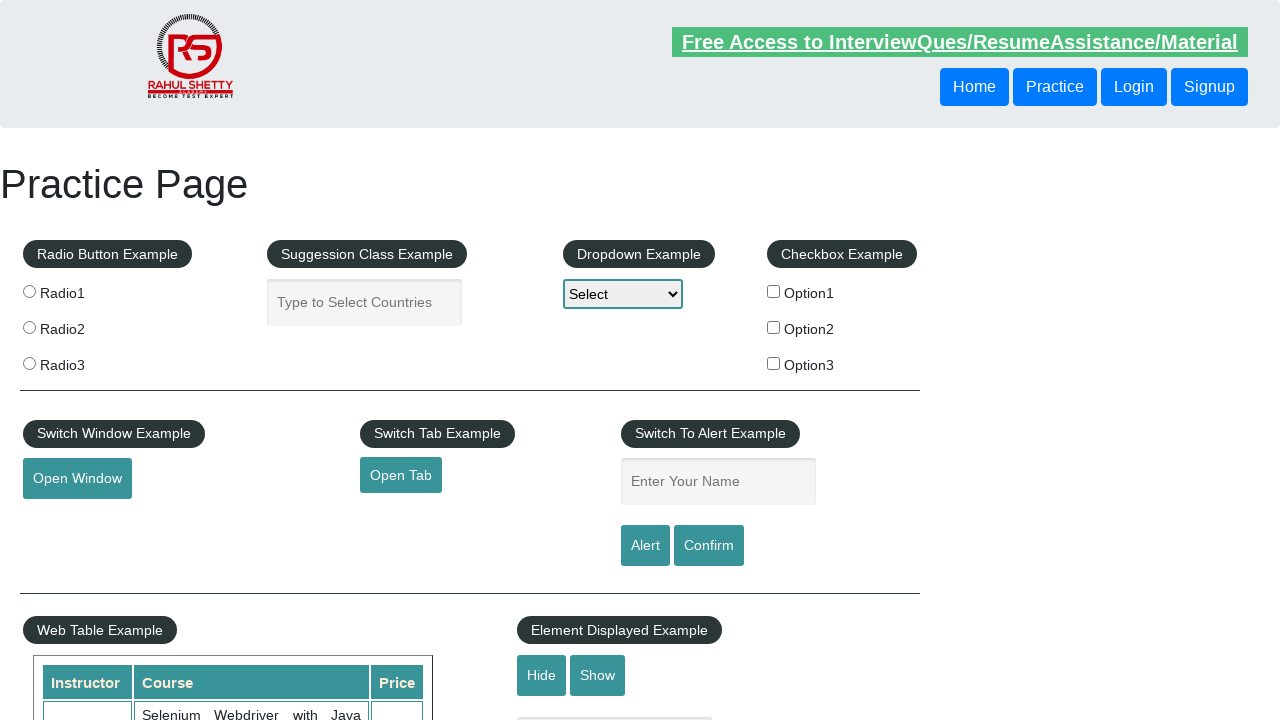